Tests iframe handling by switching between two frames and verifying content within each frame.

Starting URL: https://demoqa.com/frames

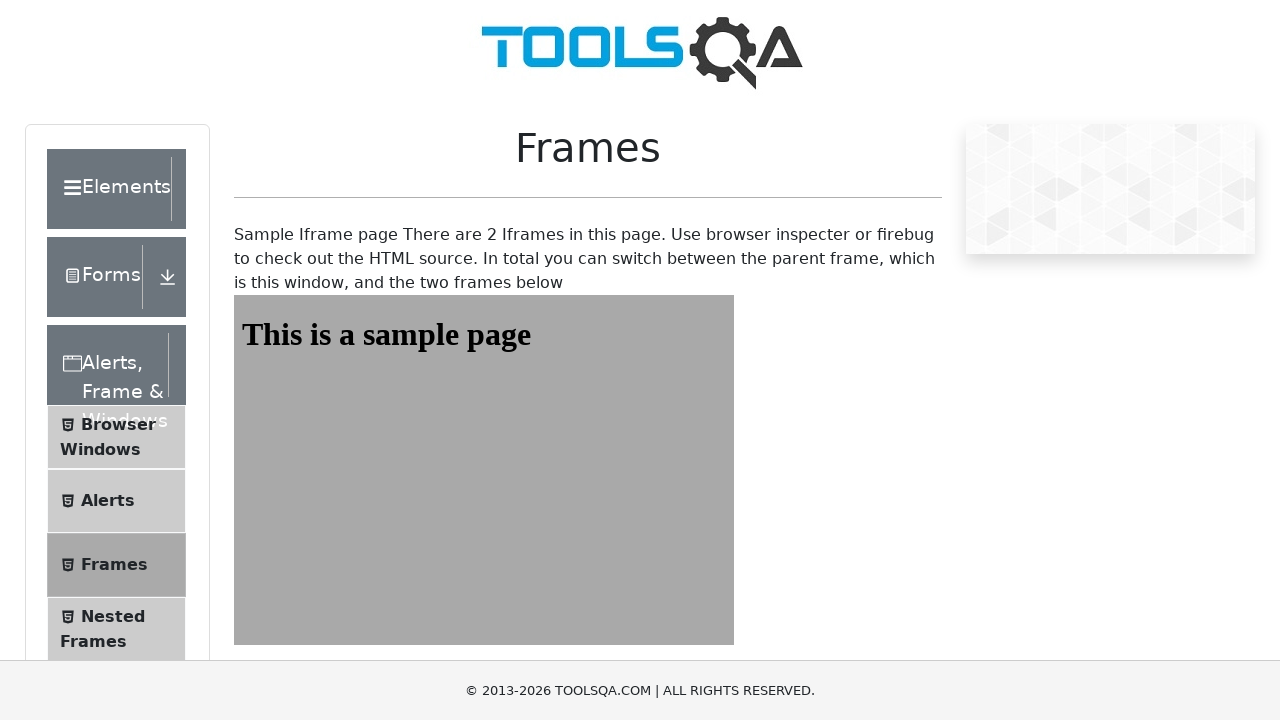

Navigated to frames test page at https://demoqa.com/frames
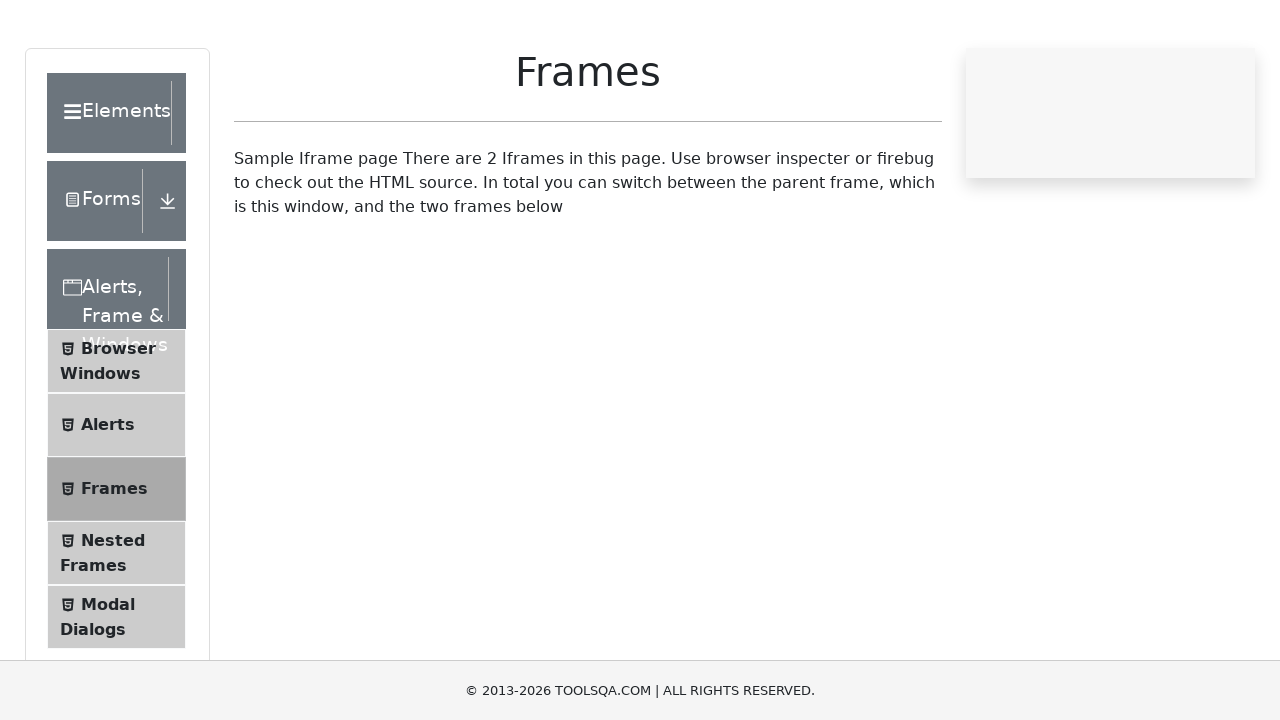

Located first iframe with id 'frame1'
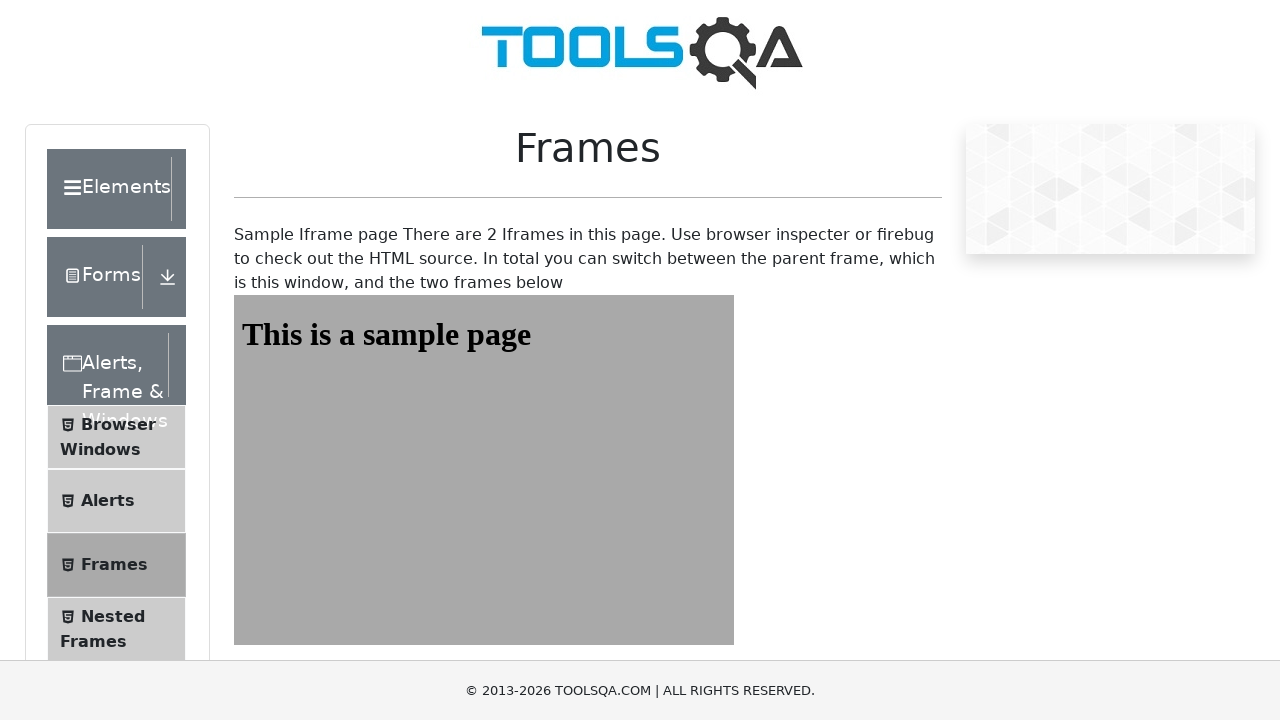

Verified content in first frame - heading text matches 'This is a sample page'
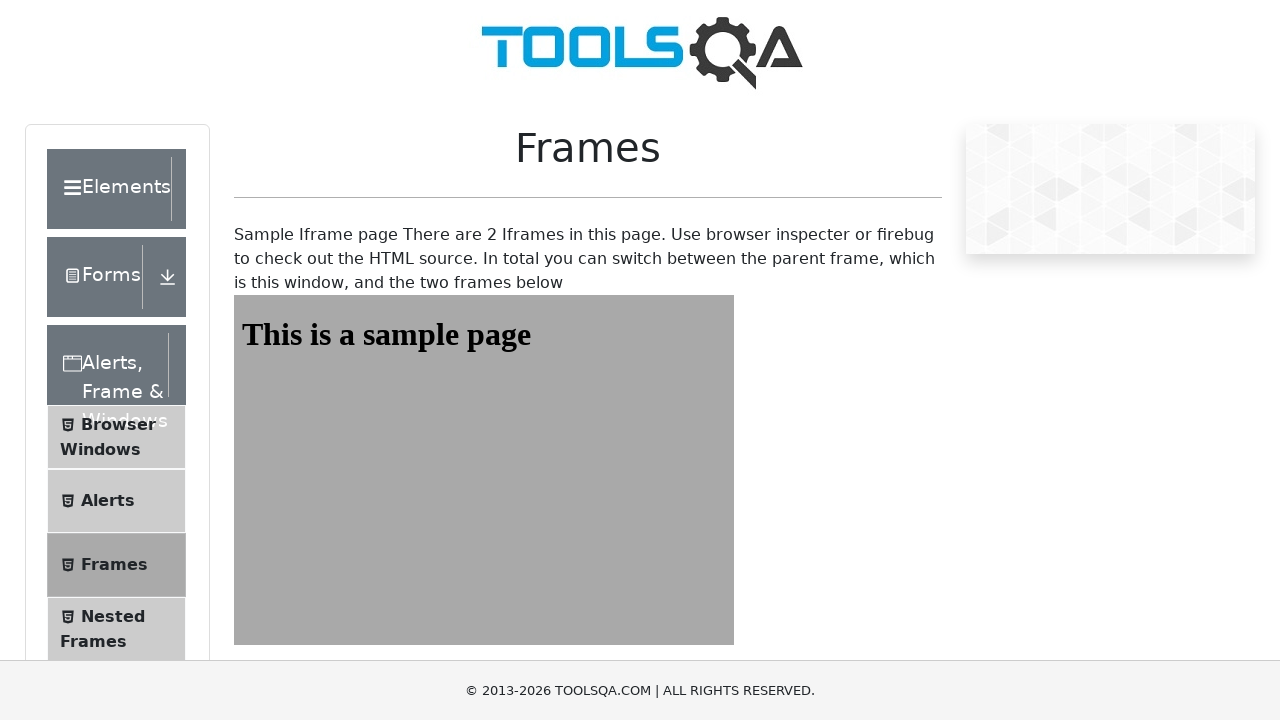

Located second iframe with id 'frame2'
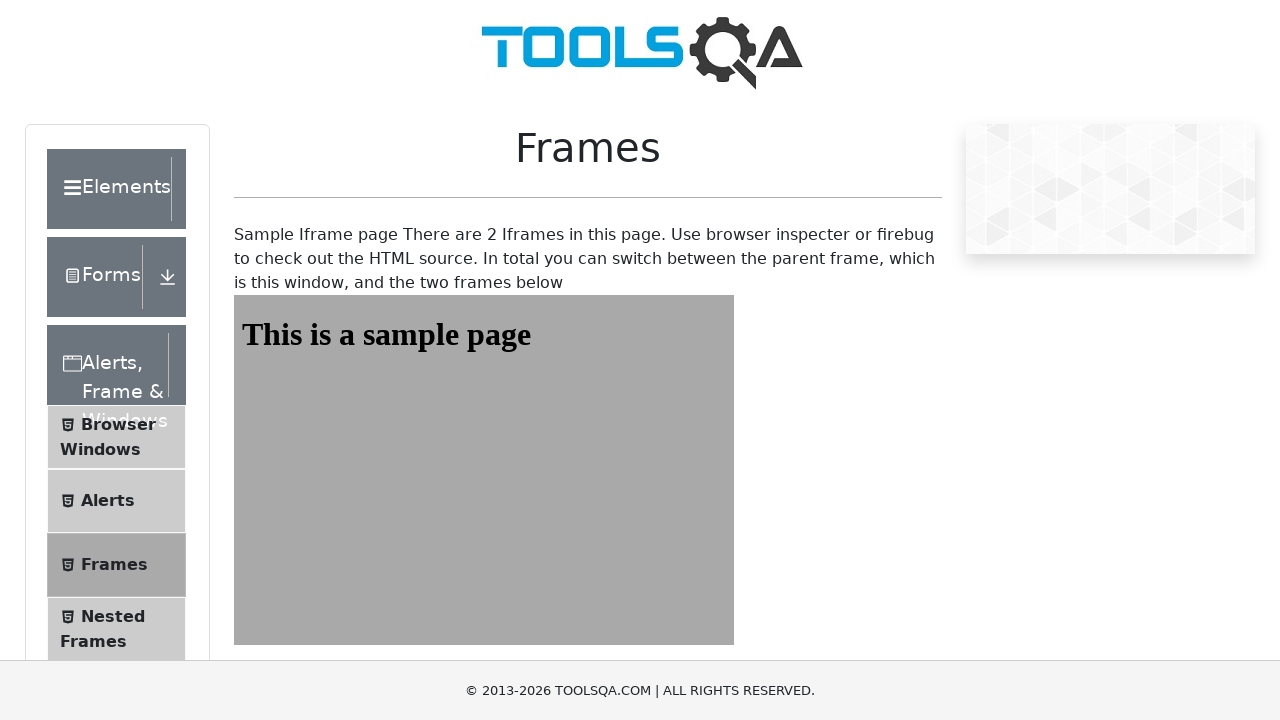

Verified content in second frame - heading text matches 'This is a sample page'
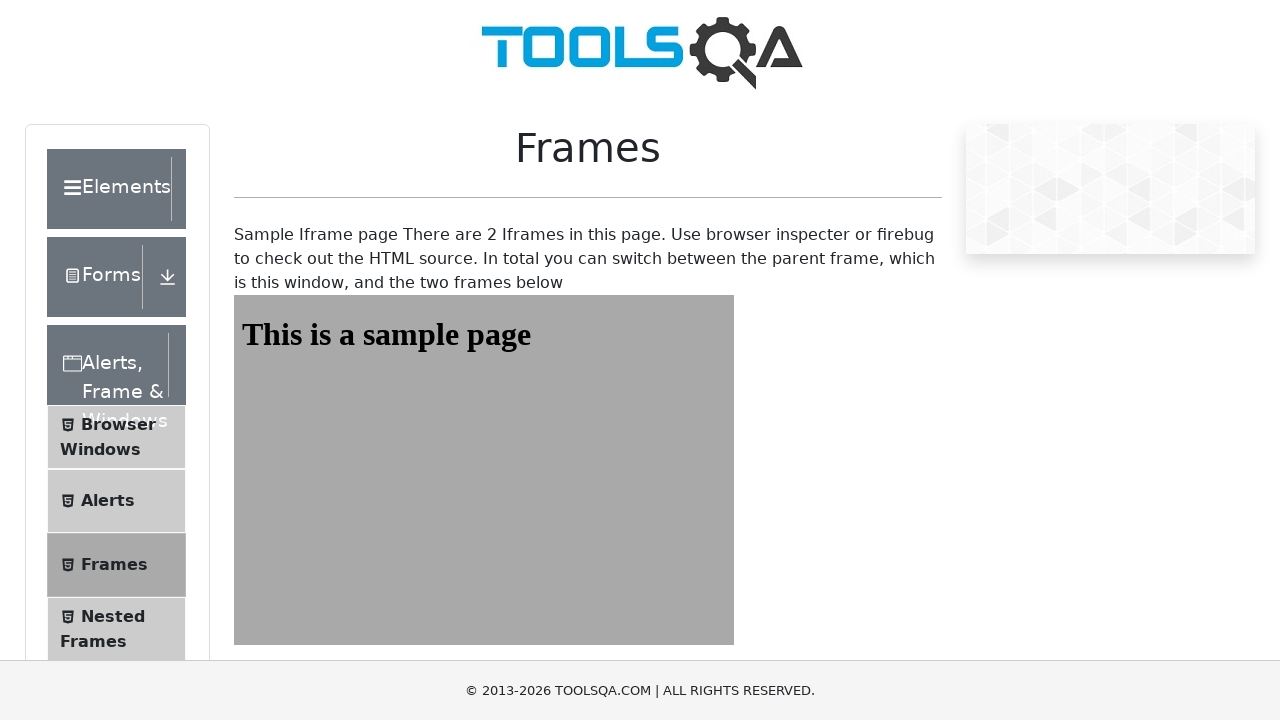

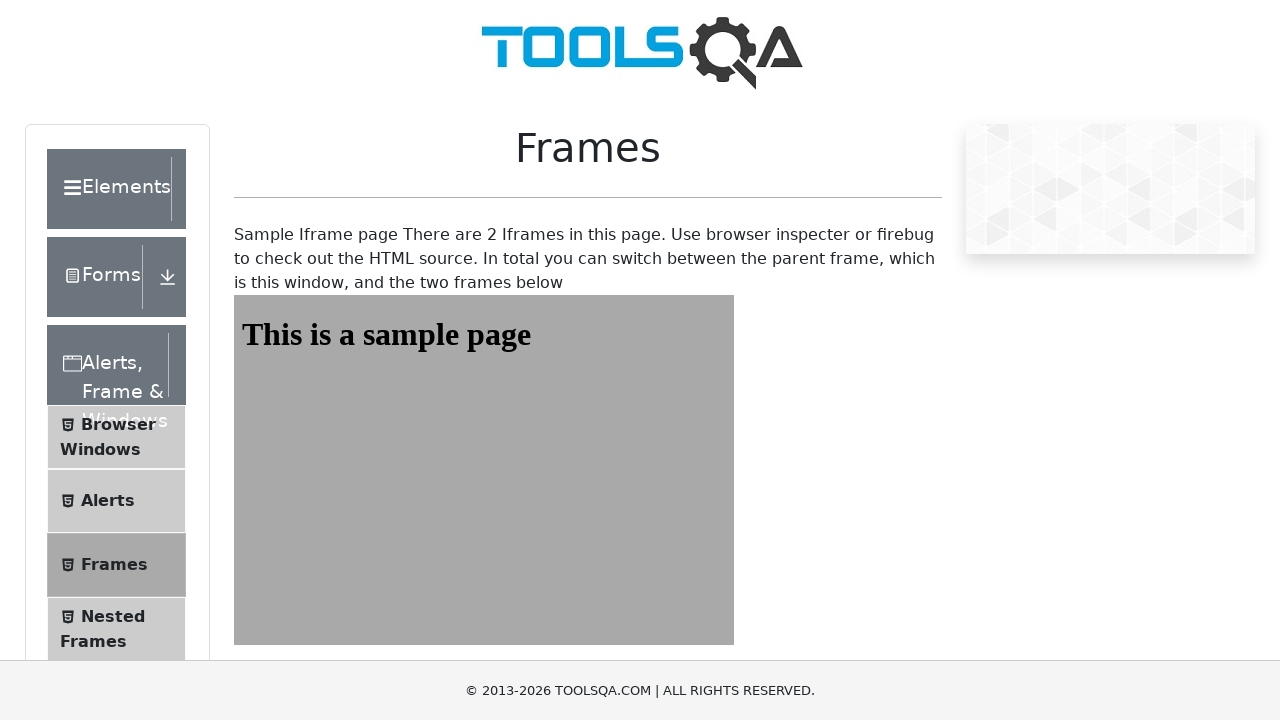